Tests a slow calculator application by setting a 45-second delay, performing the calculation 7 + 8, and verifying the result displays 15 after the calculation completes.

Starting URL: https://bonigarcia.dev/selenium-webdriver-java/slow-calculator.html

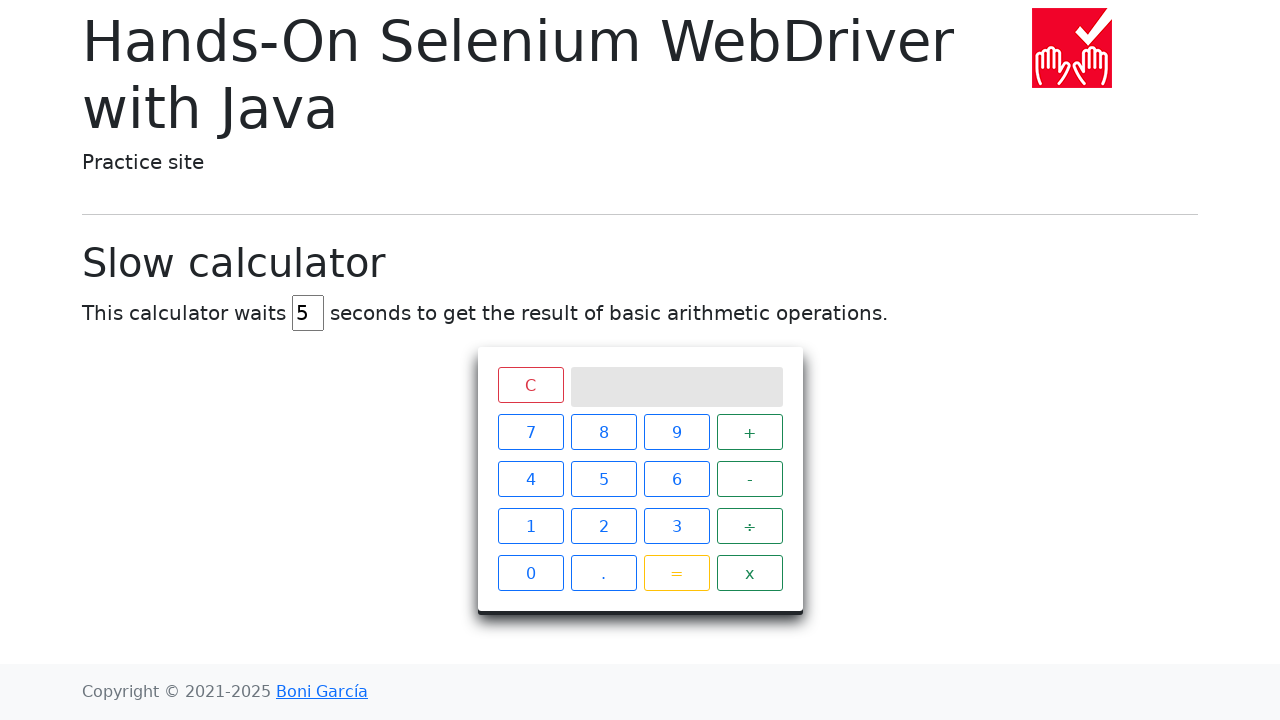

Navigated to slow calculator application
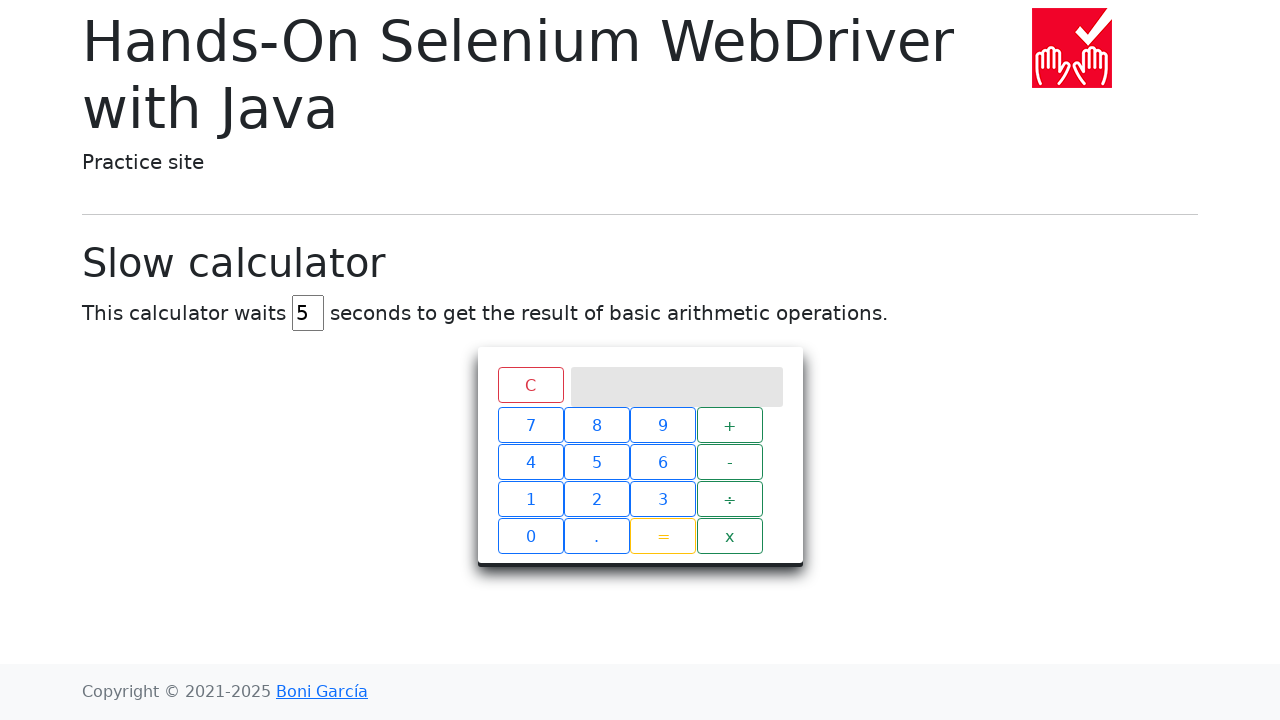

Cleared the delay input field on #delay
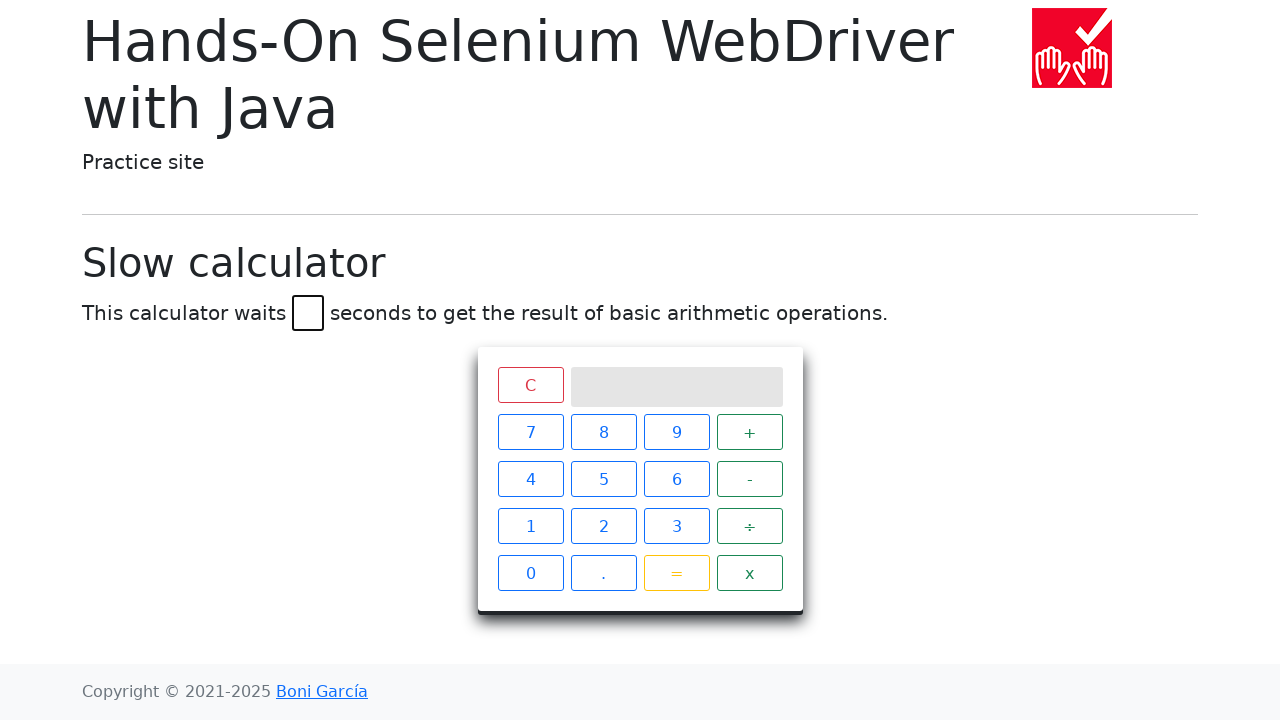

Set delay to 45 seconds on #delay
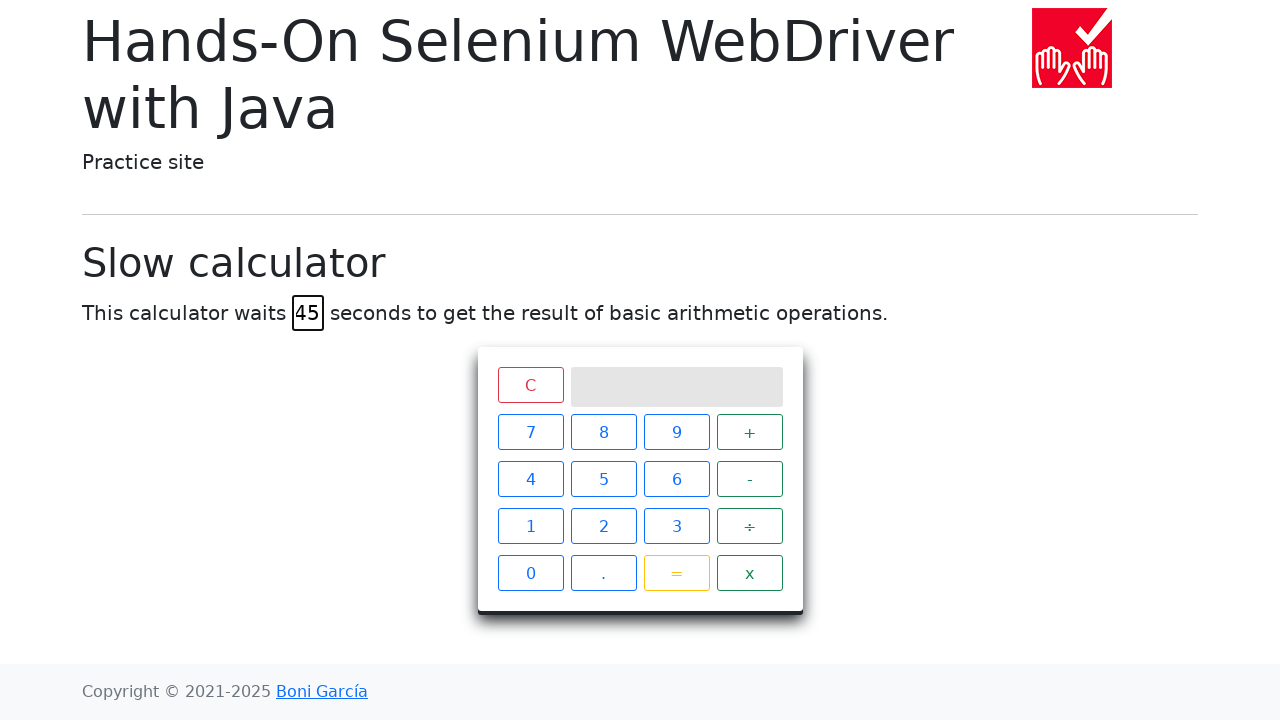

Clicked calculator button 7 at (530, 432) on xpath=//span[text()="7"]
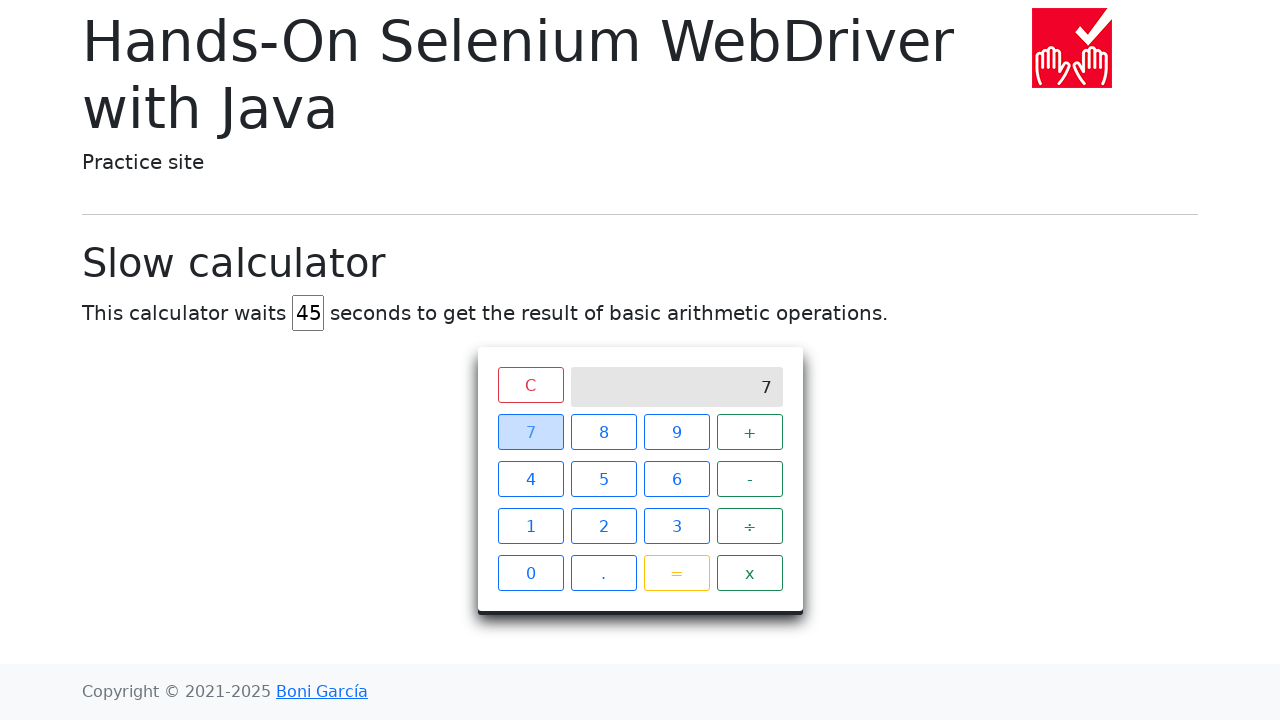

Clicked calculator button + at (750, 432) on xpath=//span[text()="+"]
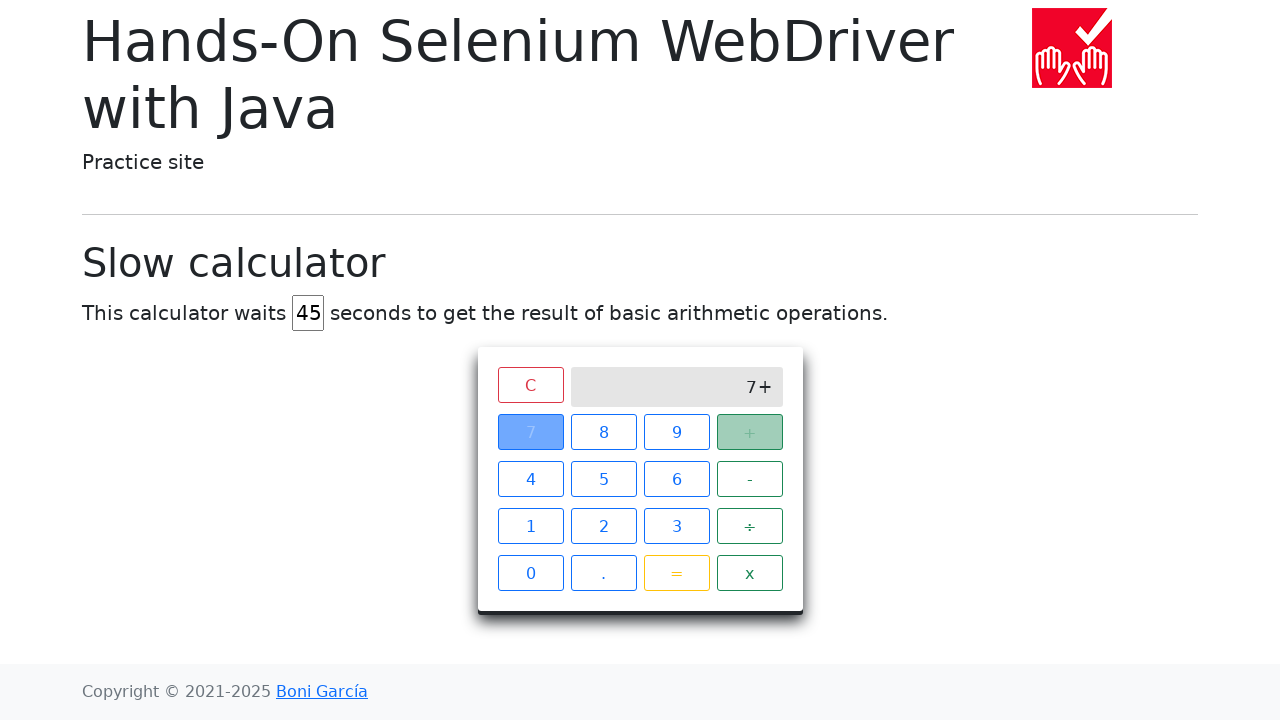

Clicked calculator button 8 at (604, 432) on xpath=//span[text()="8"]
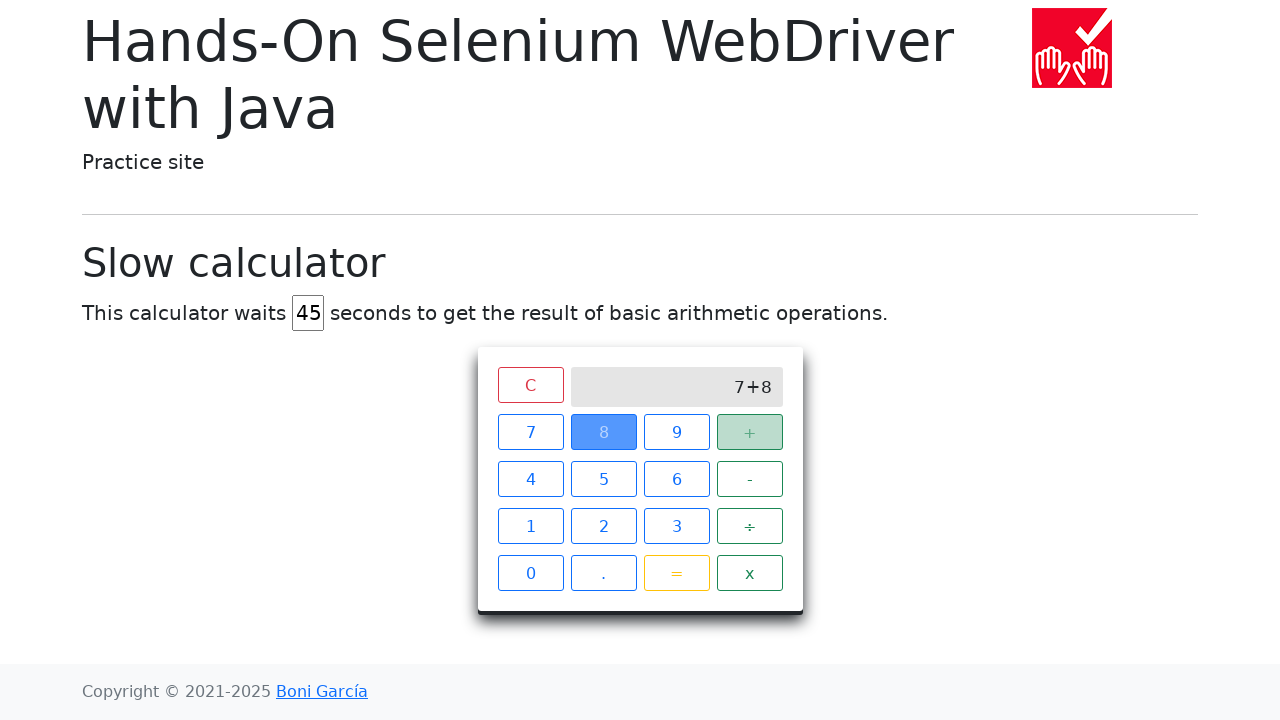

Clicked calculator button = to perform calculation at (676, 573) on xpath=//span[text()="="]
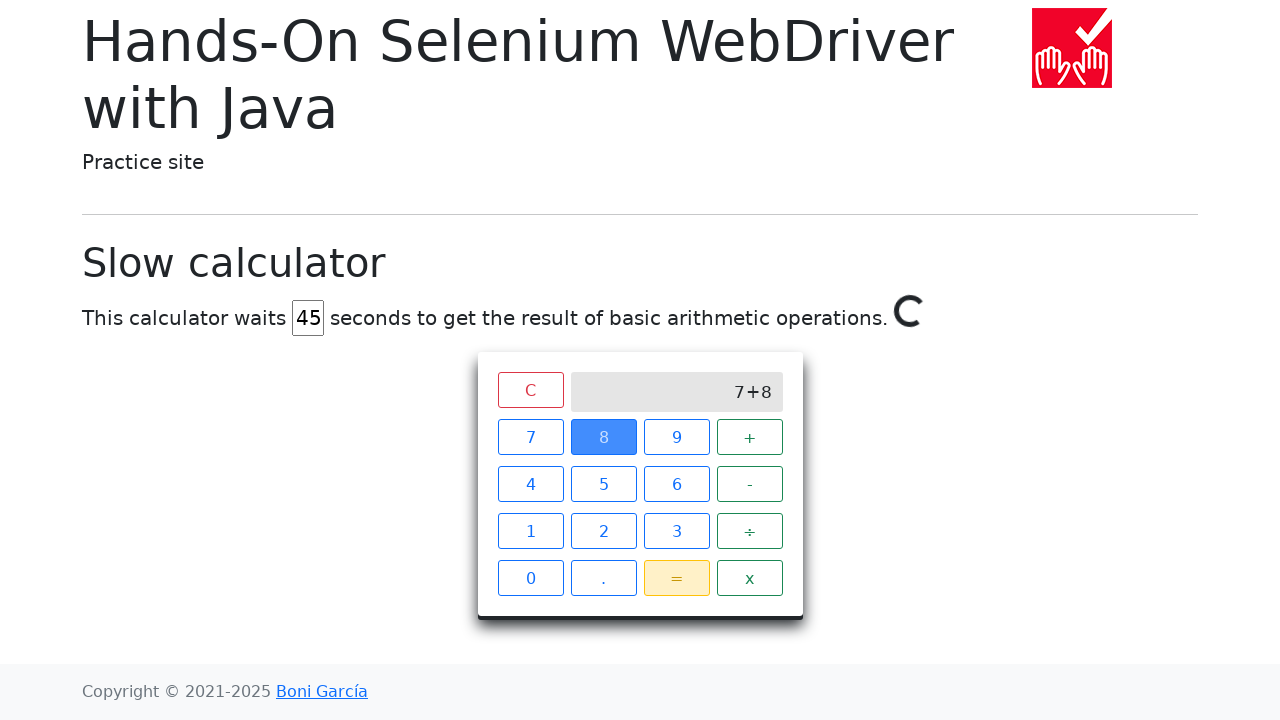

Calculator screen element is visible
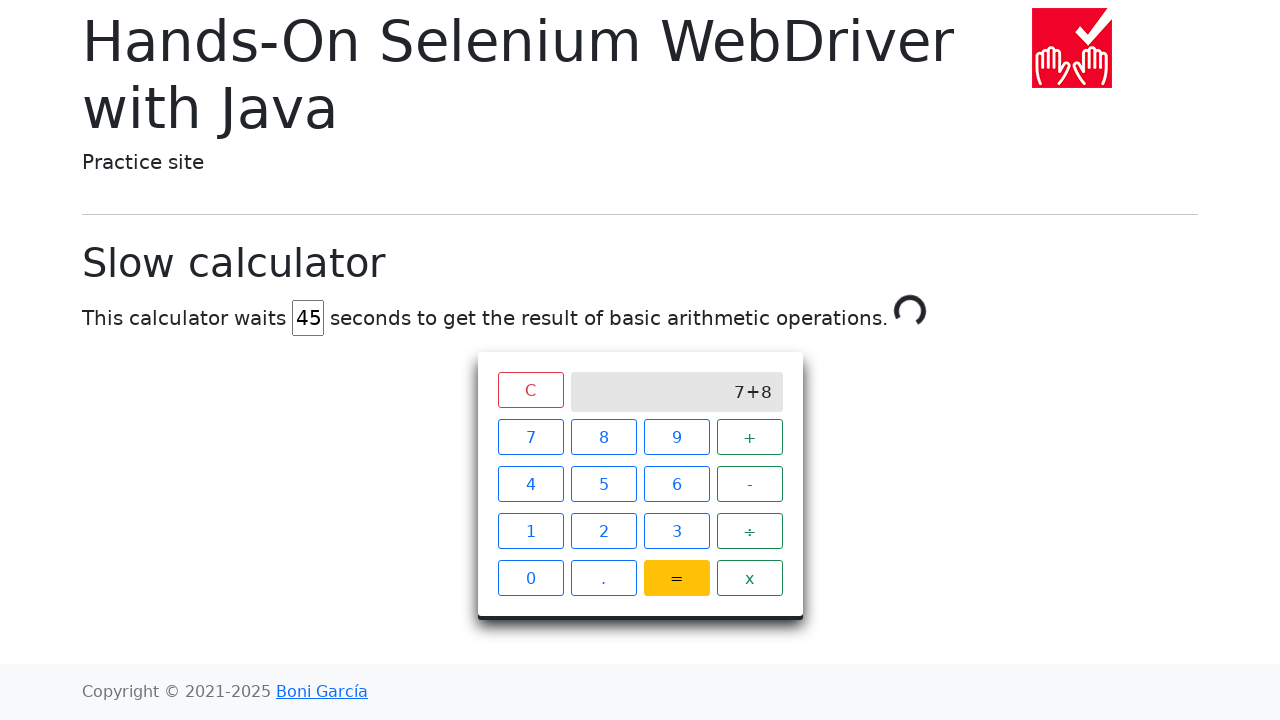

Calculation completed and result 15 displayed after 45-second delay
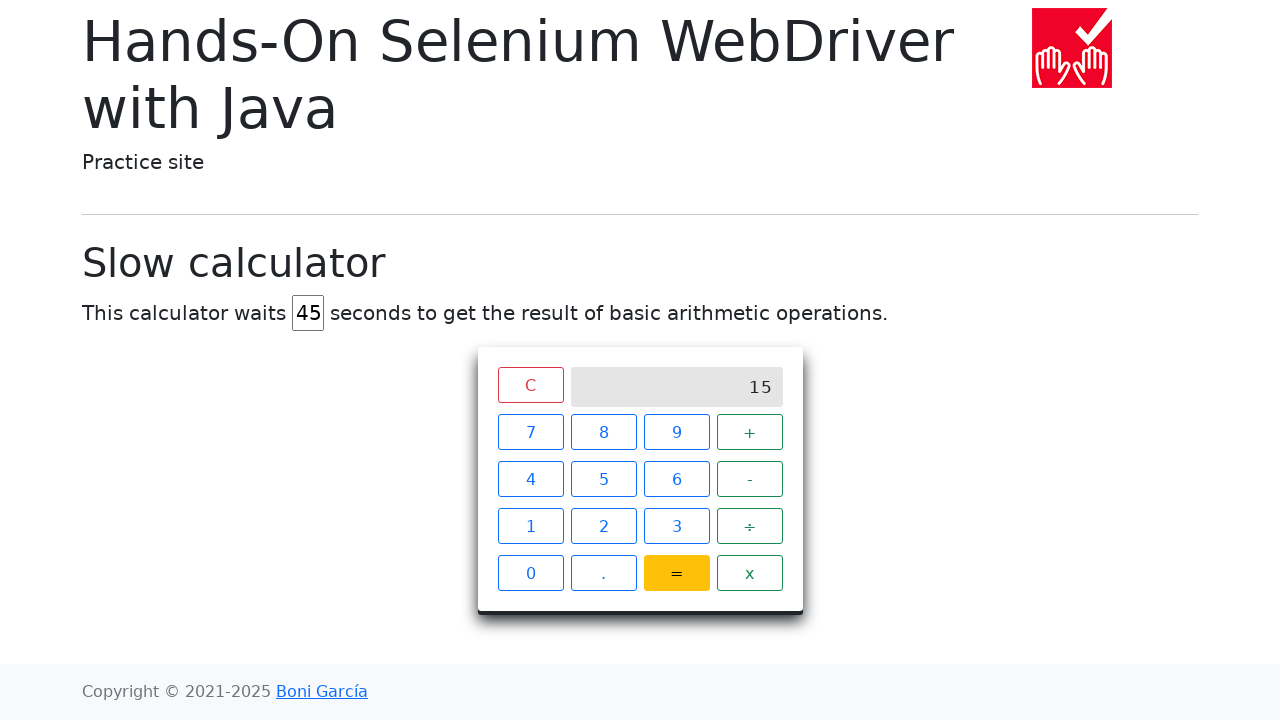

Retrieved result text content from calculator screen
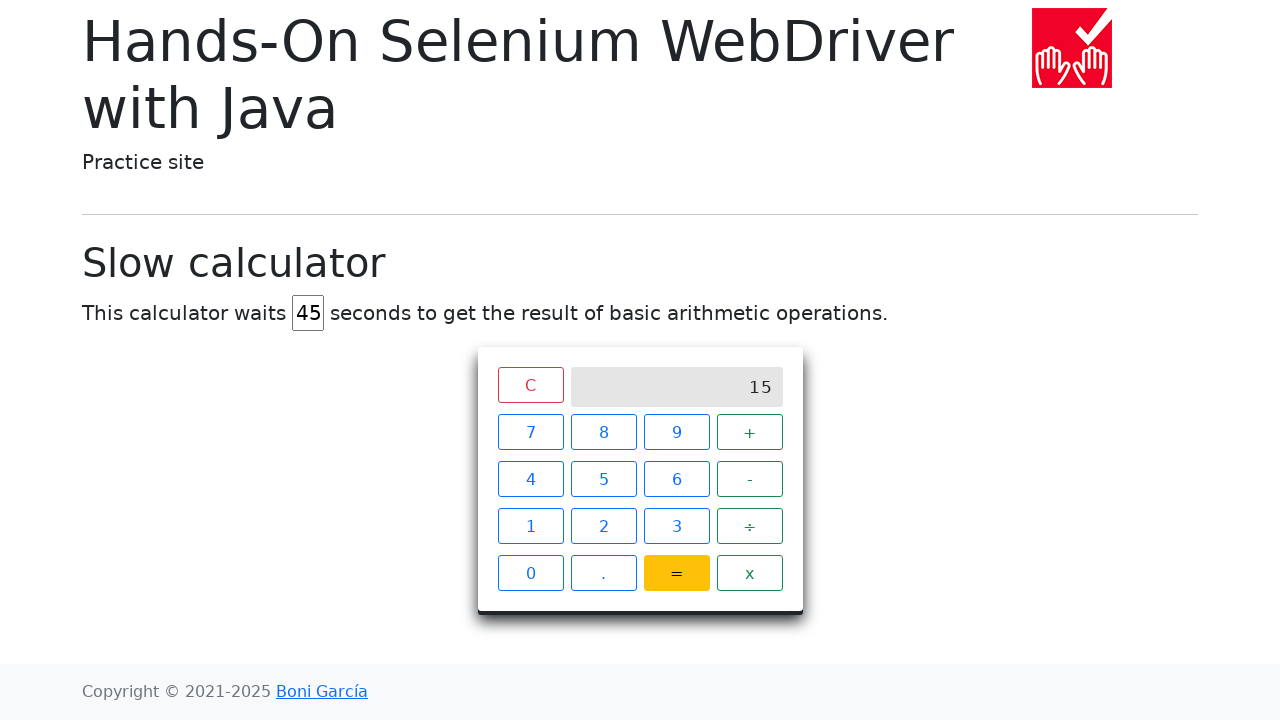

Verified that calculation result equals 15
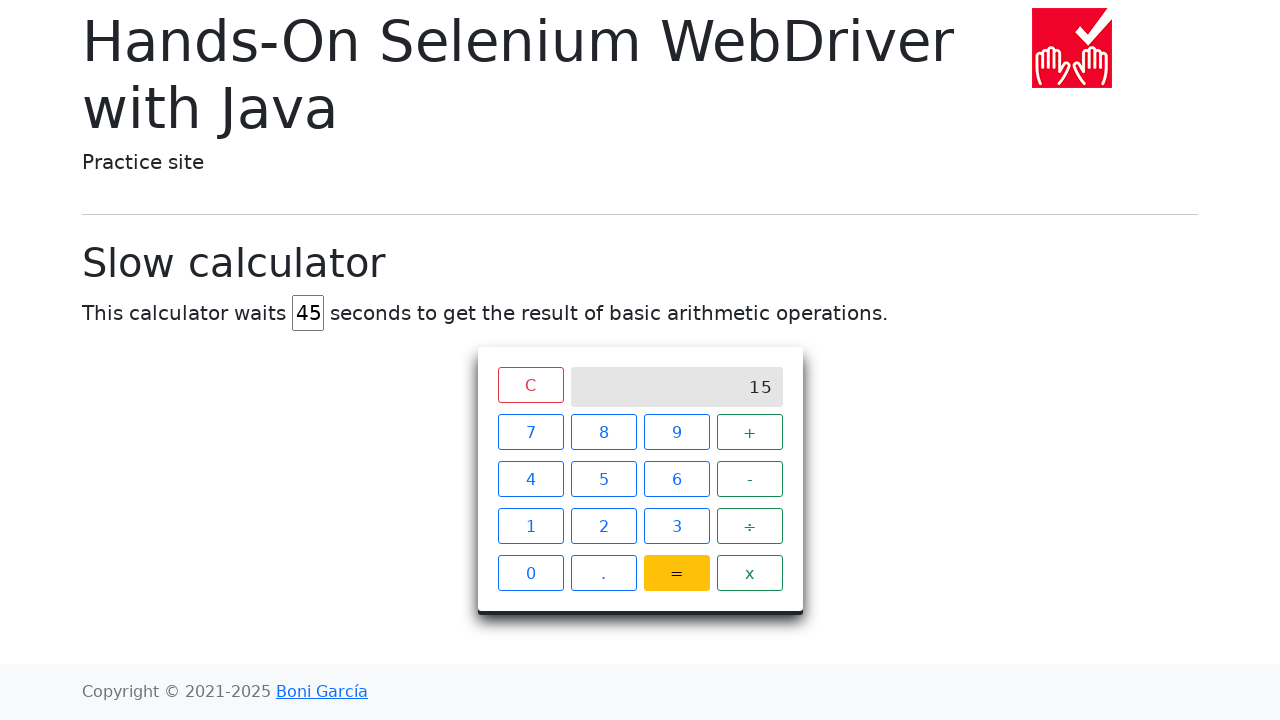

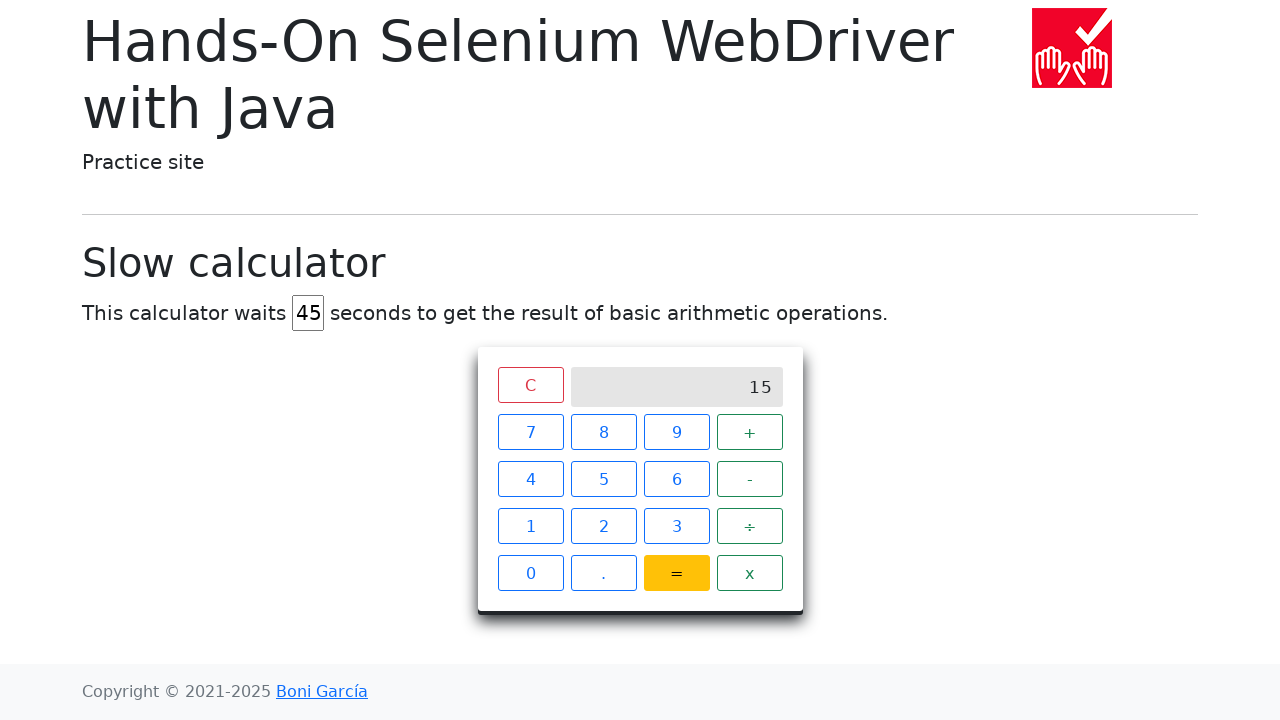